Navigates to GitHub homepage and verifies that the page title contains "GitHub"

Starting URL: https://github.com/

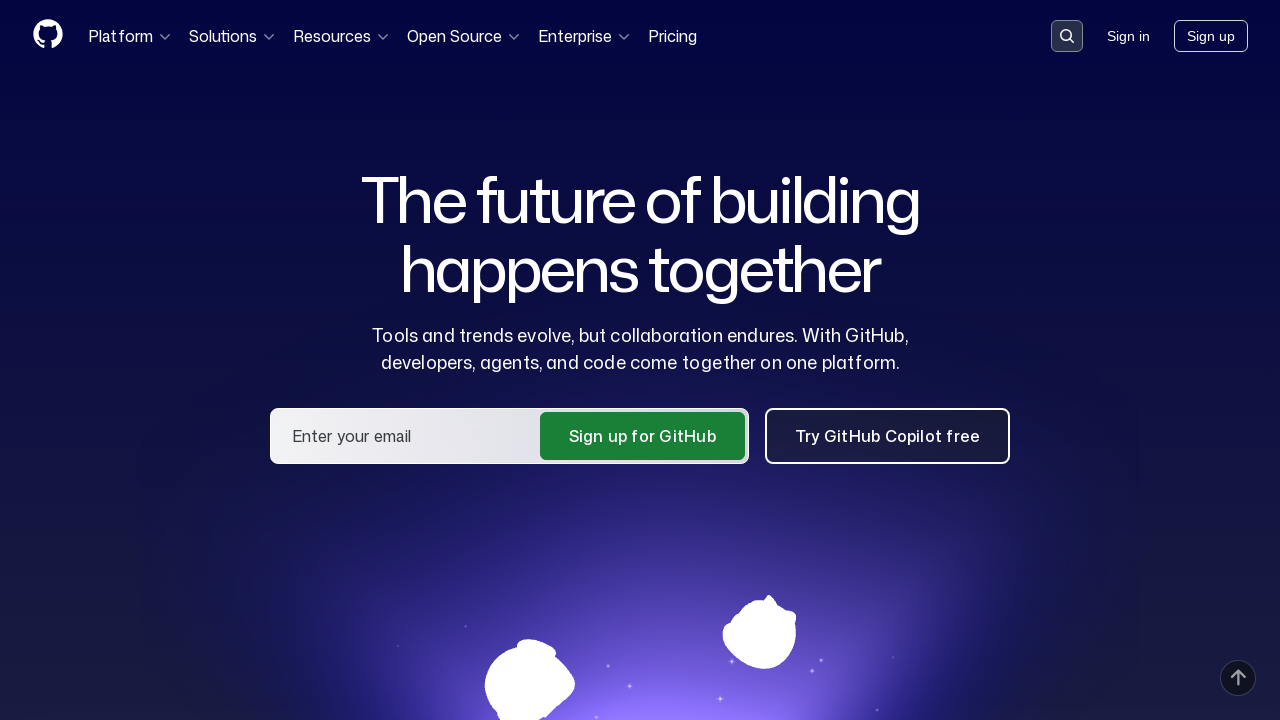

Navigated to GitHub homepage
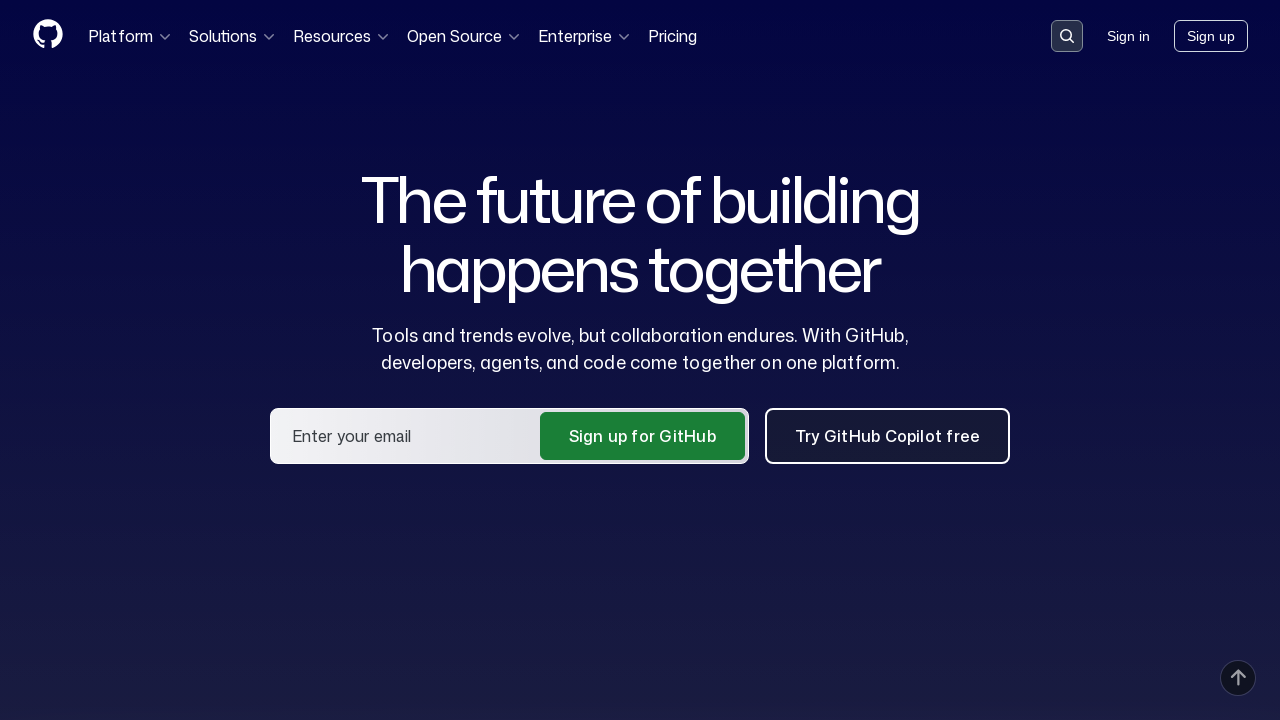

Page loaded with domcontentloaded state
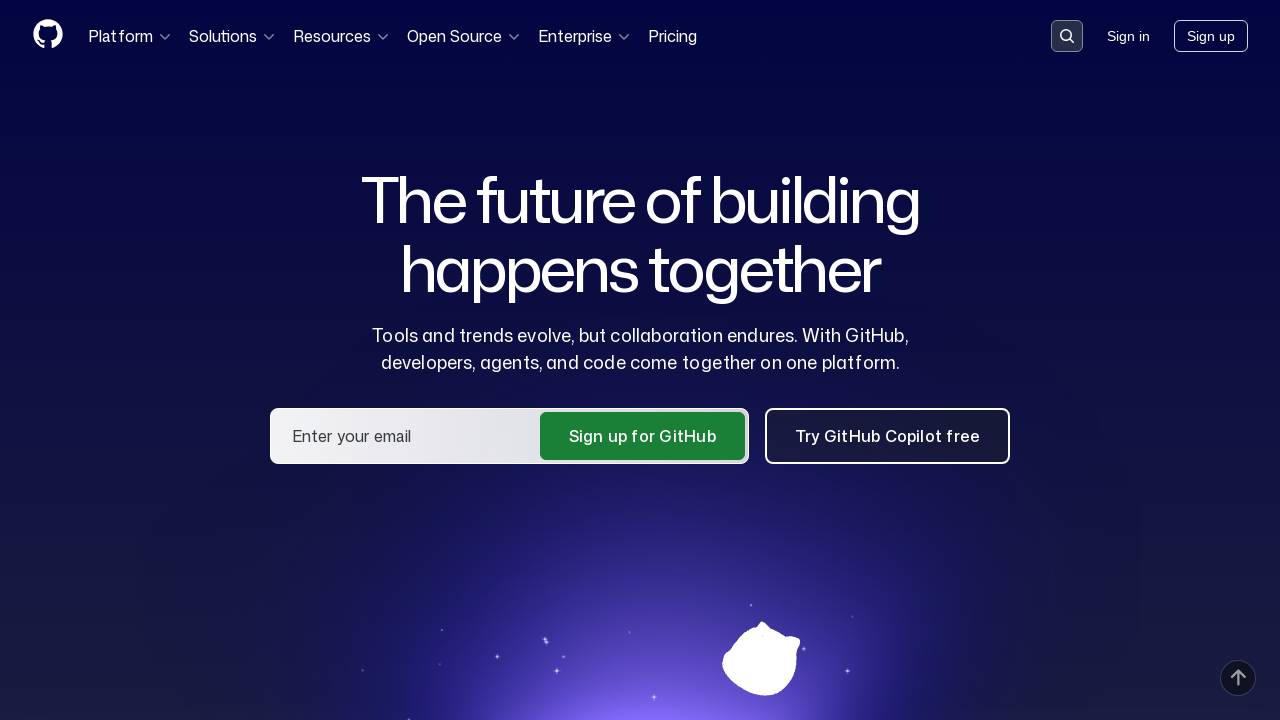

Verified that page title contains 'GitHub'
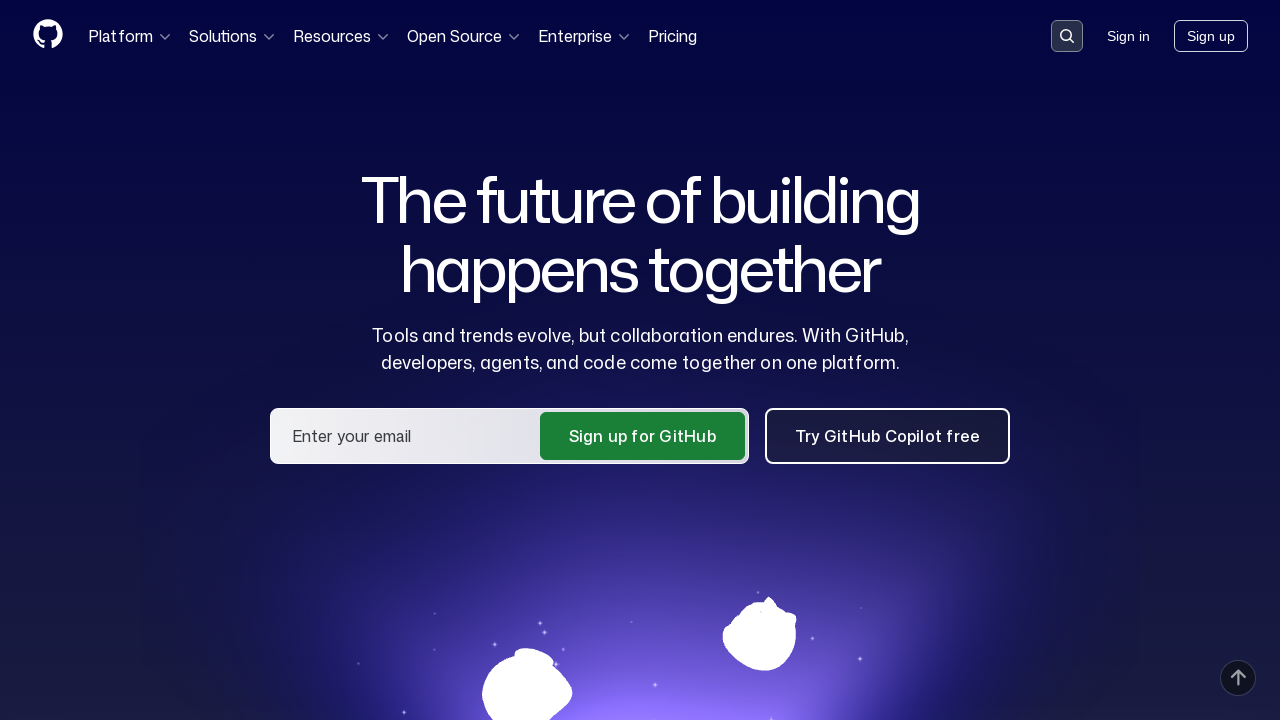

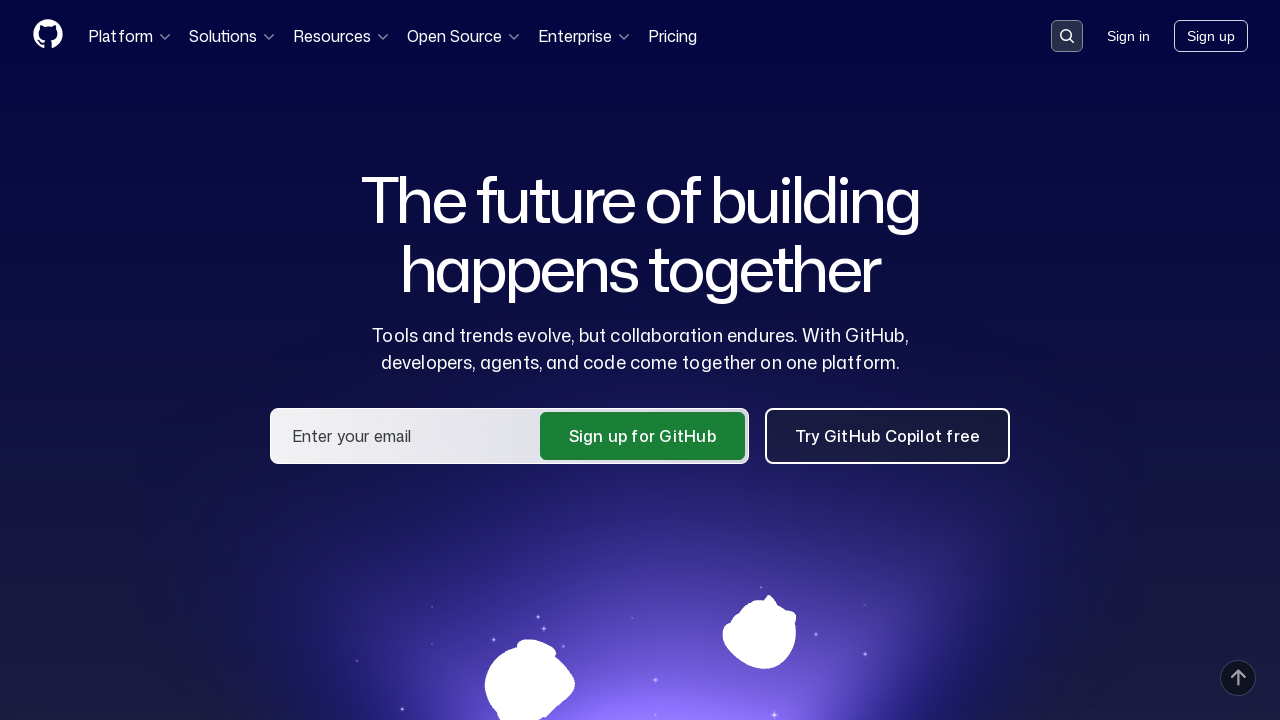